Tests navigation to the login/signup page by clicking the "Signup / Login" button and verifying the login form header is displayed

Starting URL: https://www.automationexercise.com/

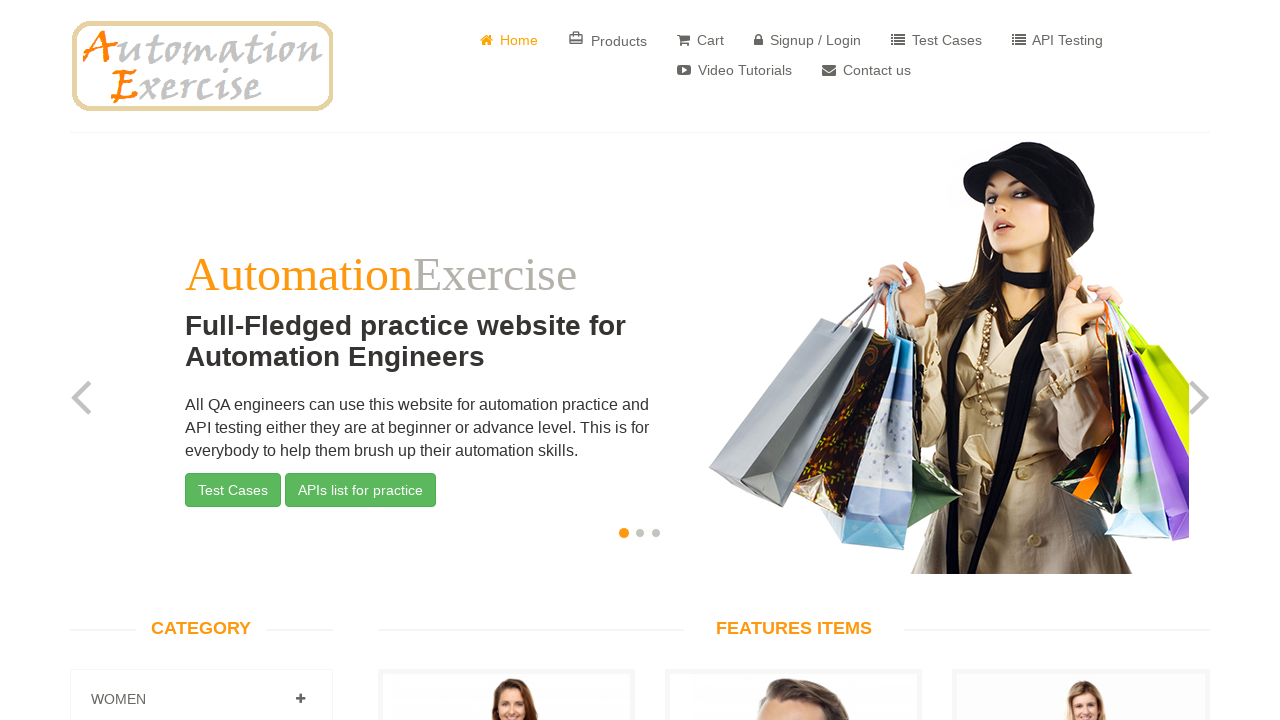

Clicked 'Signup / Login' button at (808, 40) on a:has-text('Signup / Login')
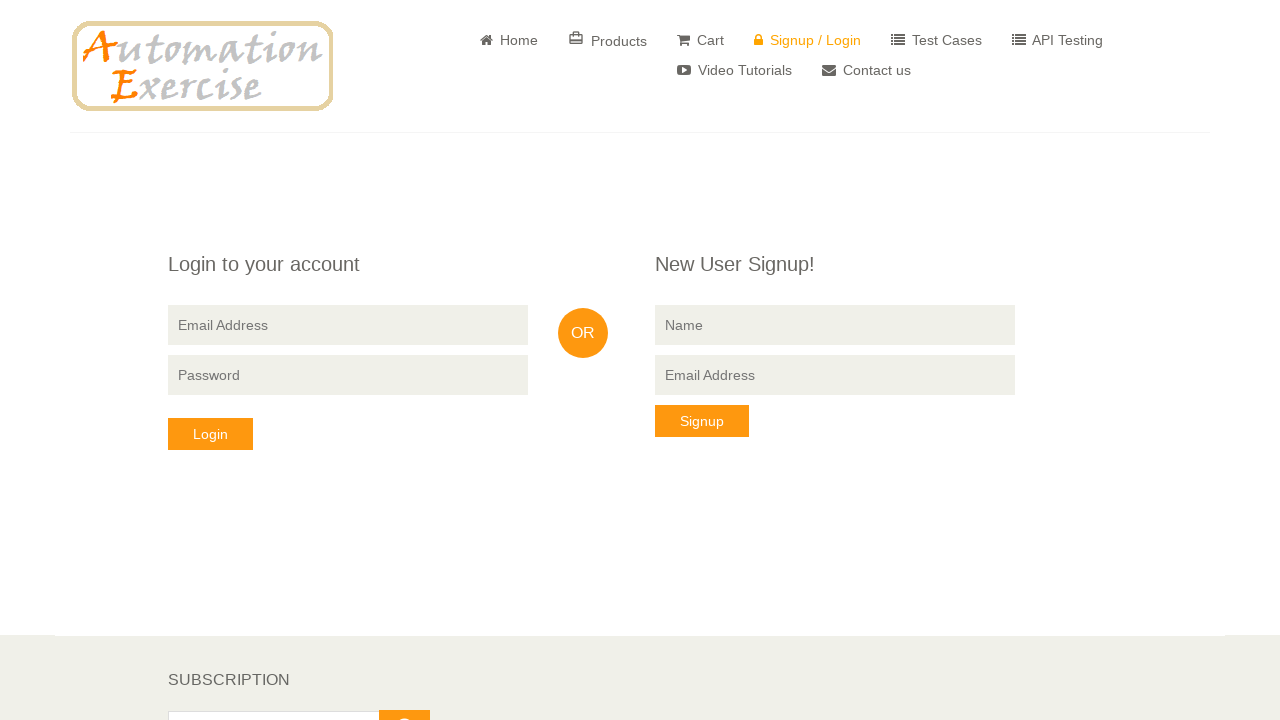

Login form header 'Login to your account' is displayed
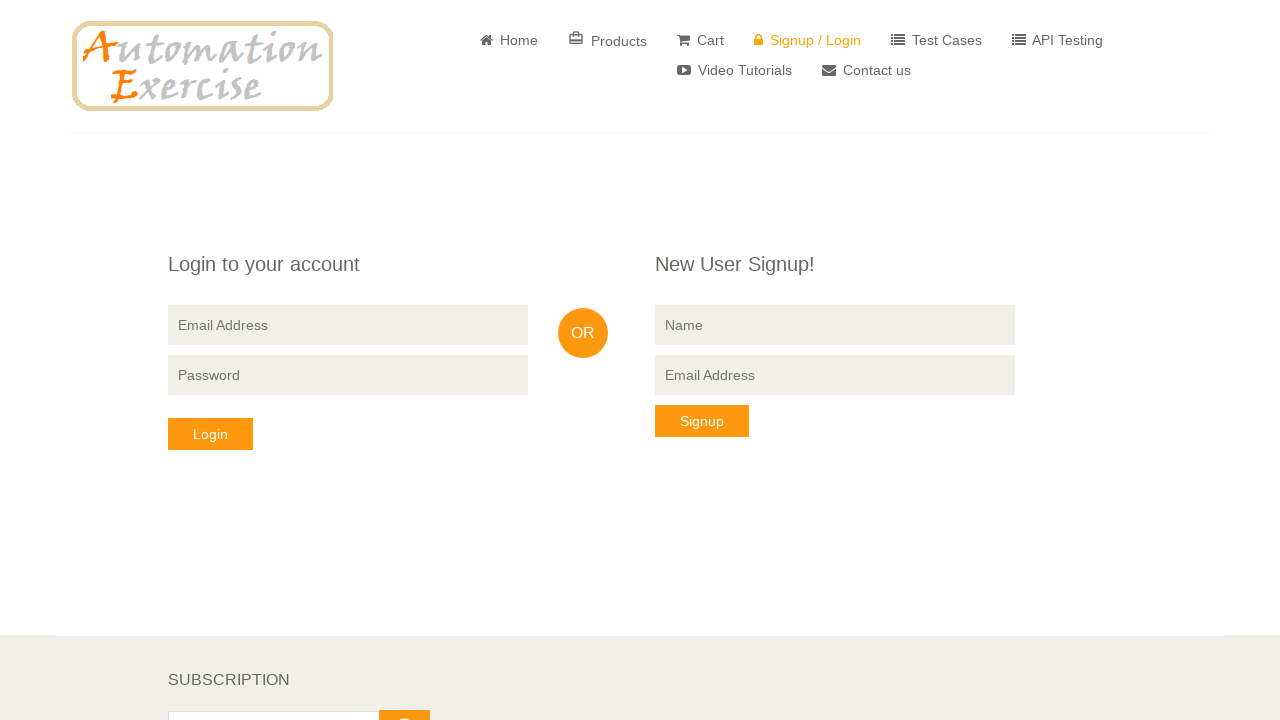

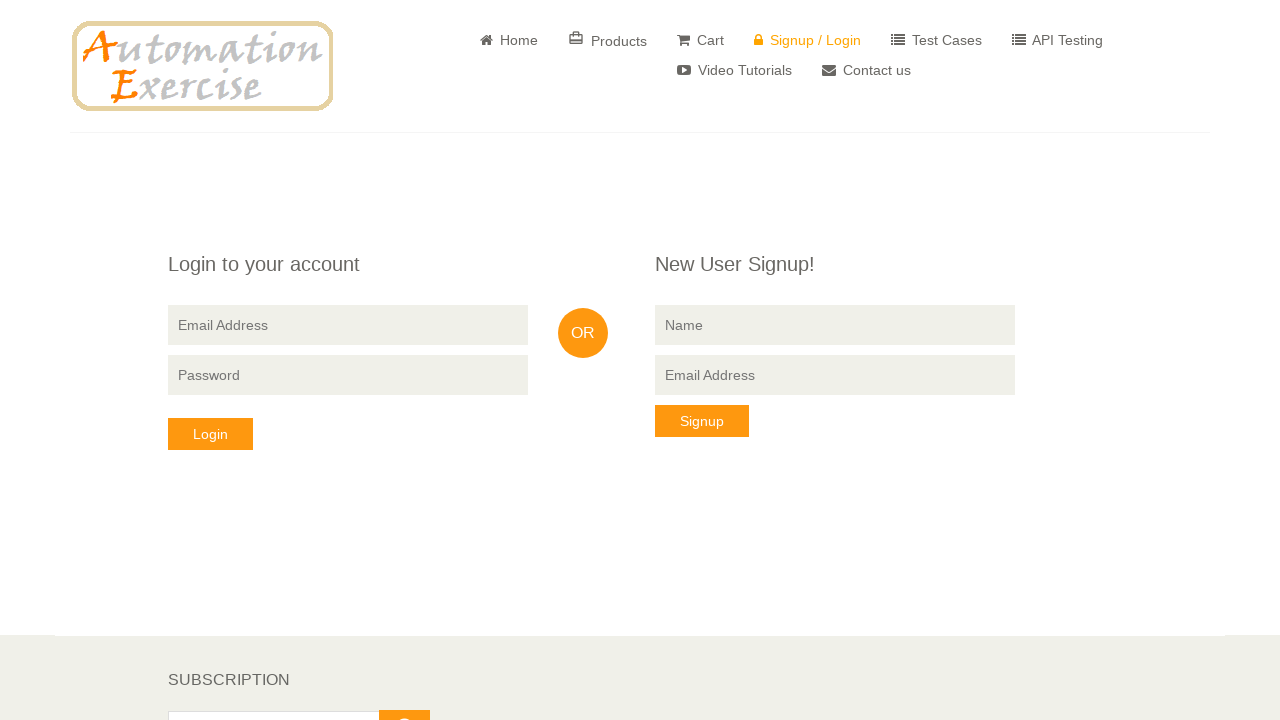